Tests window handling functionality by opening a new window, switching between windows, and entering text in form fields

Starting URL: https://www.hyrtutorials.com/p/window-handles-practice.html

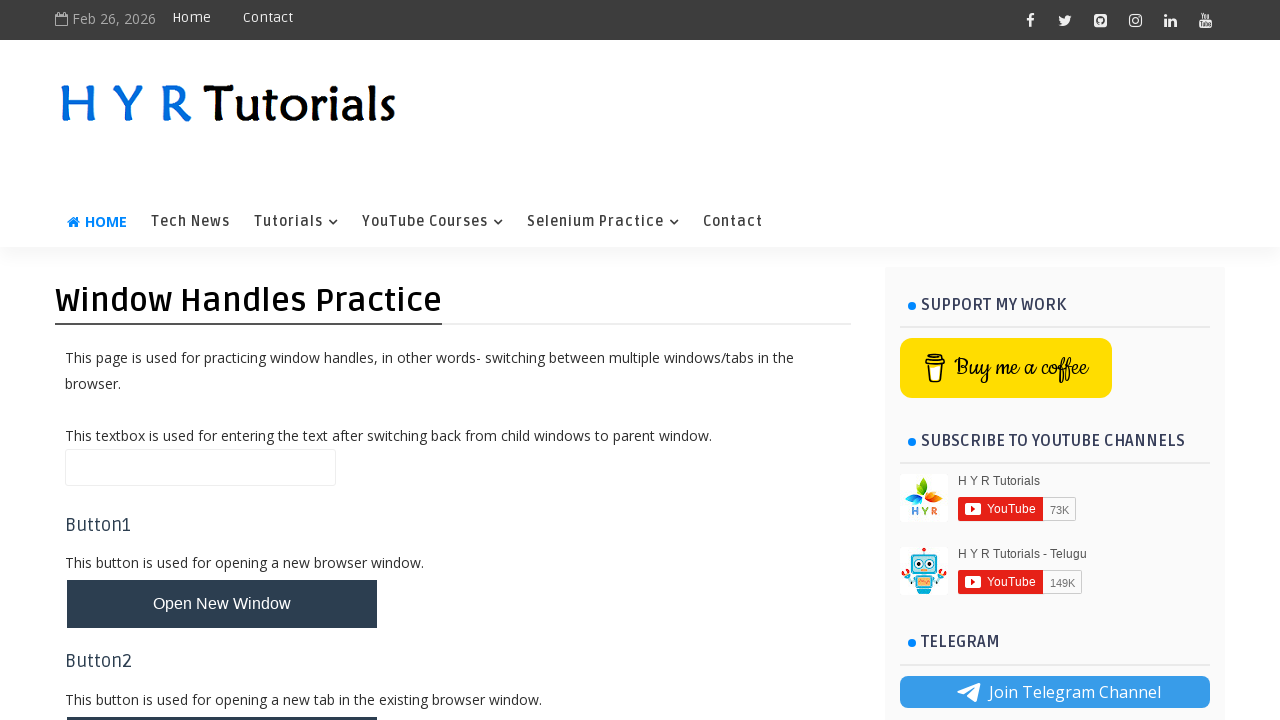

Filled name field with 'At main page' on #name
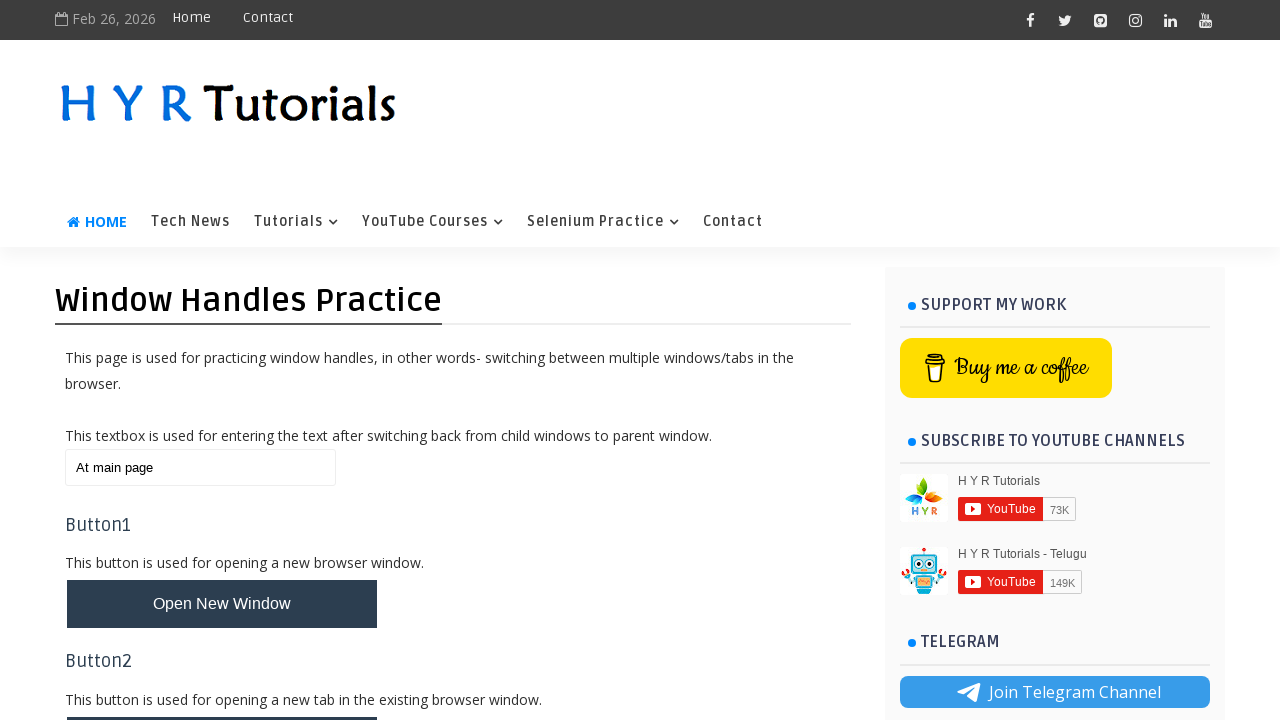

Clicked button to open new window at (222, 604) on #newWindowBtn
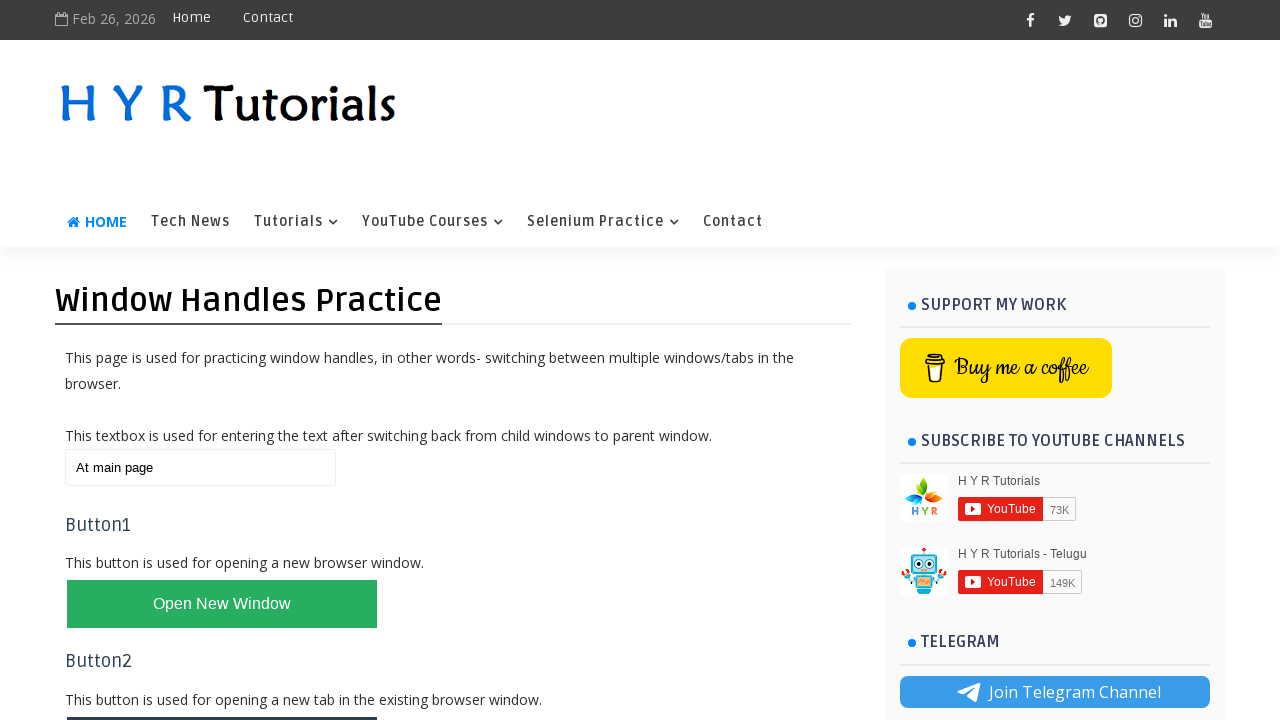

Waited for new page/tab to open at (222, 604) on #newWindowBtn
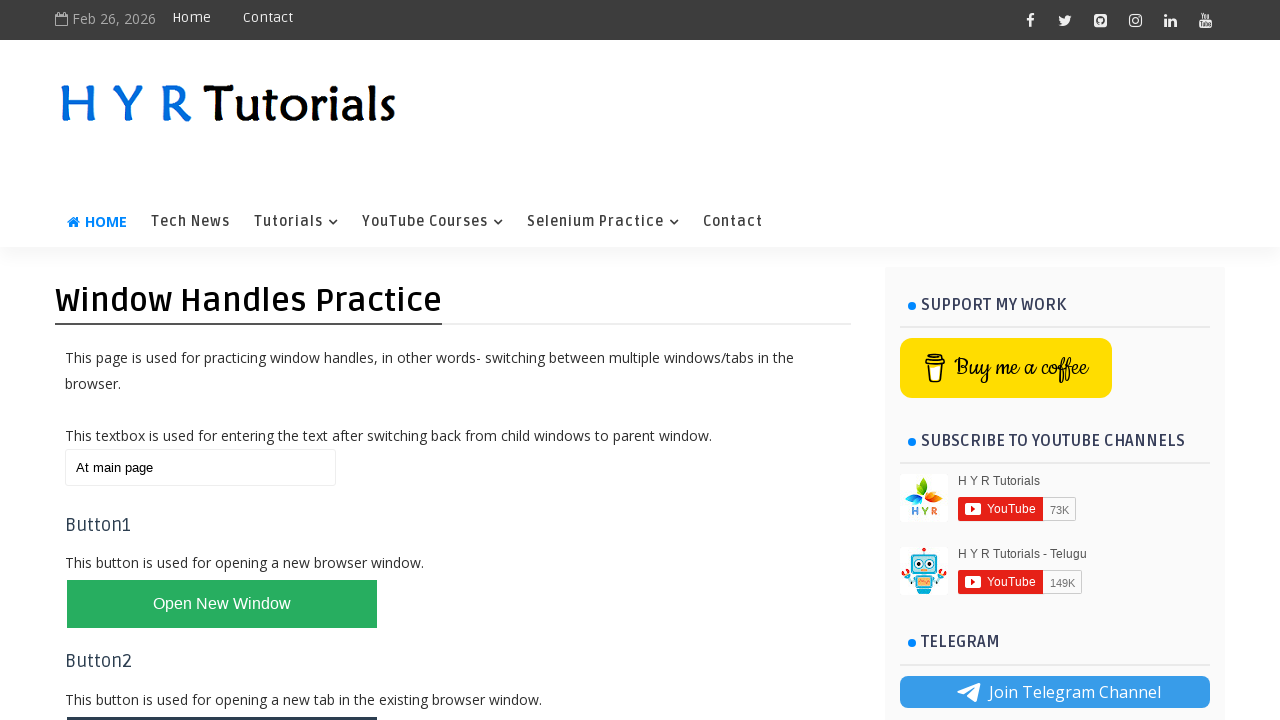

Switched to new window/tab
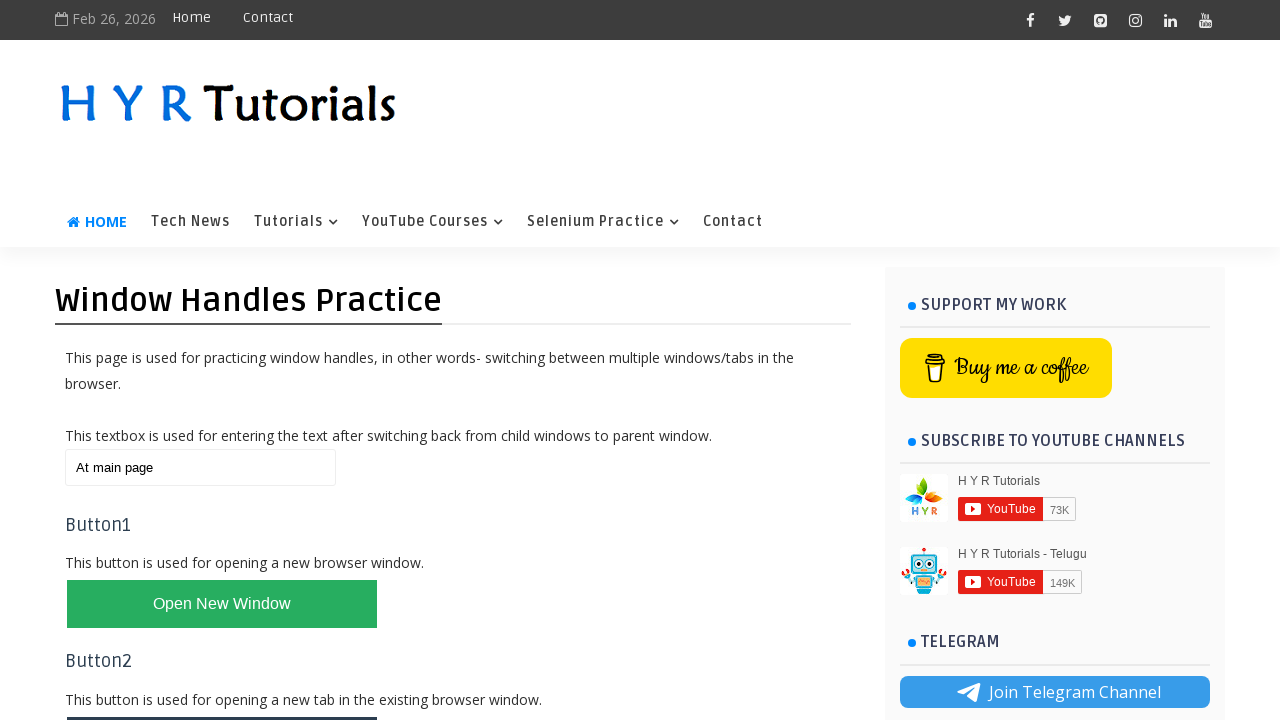

Closed the new window/tab
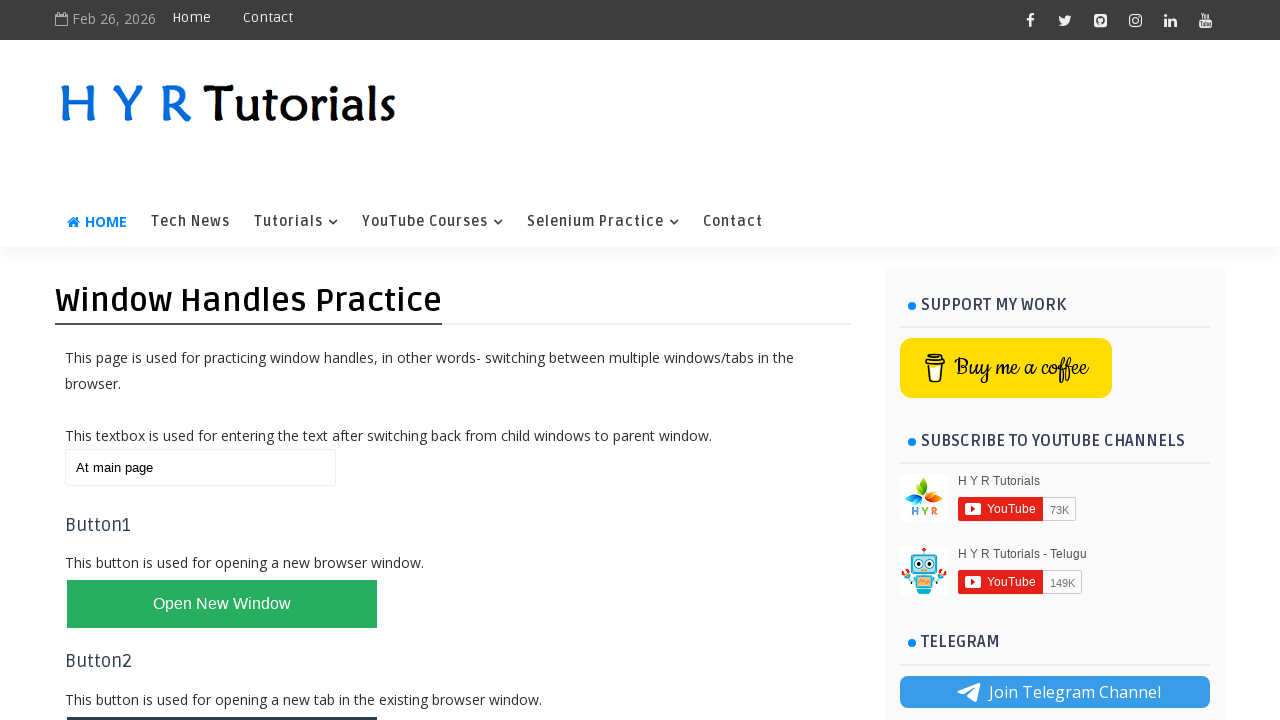

Cleared the name field on main page on #name
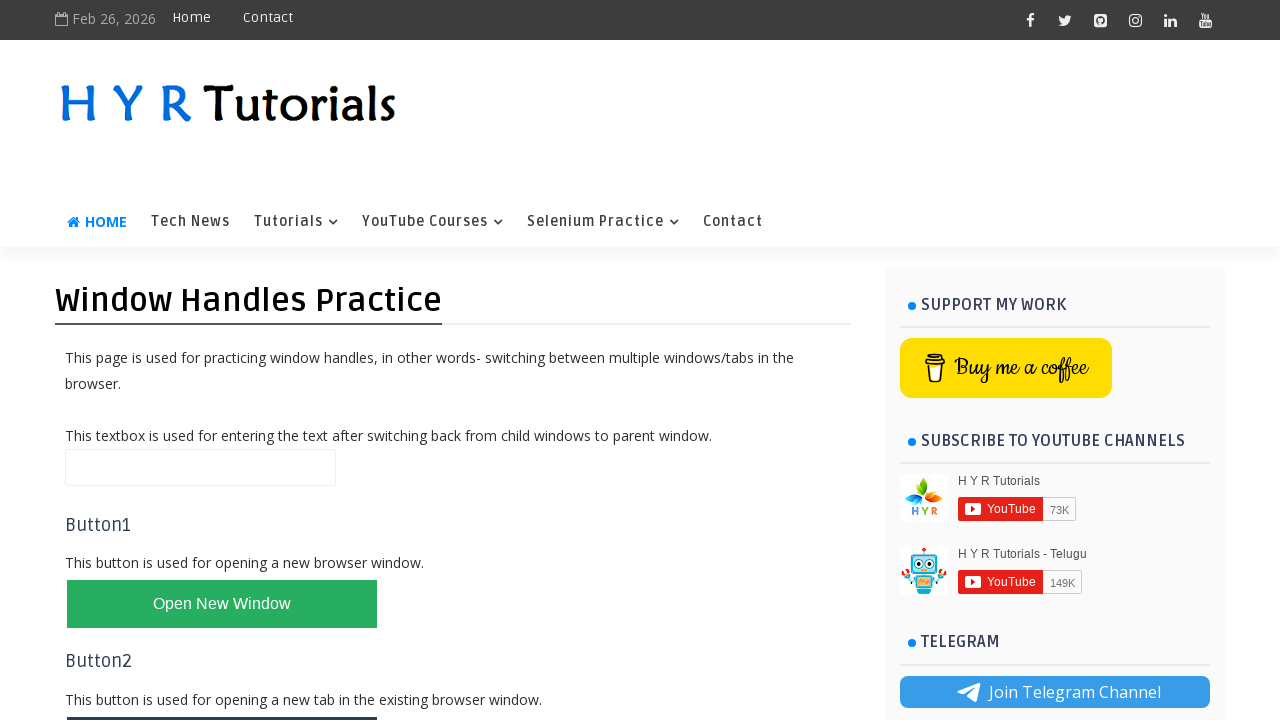

Filled name field with 'At main page second Time' on #name
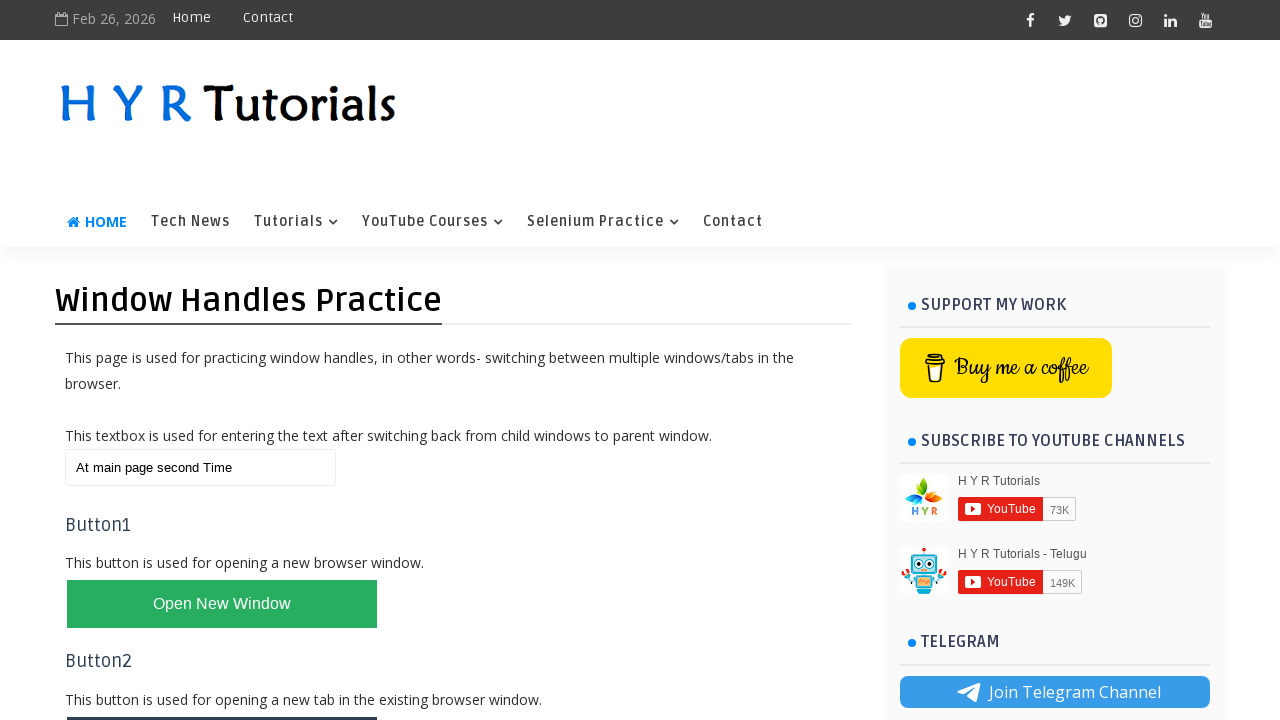

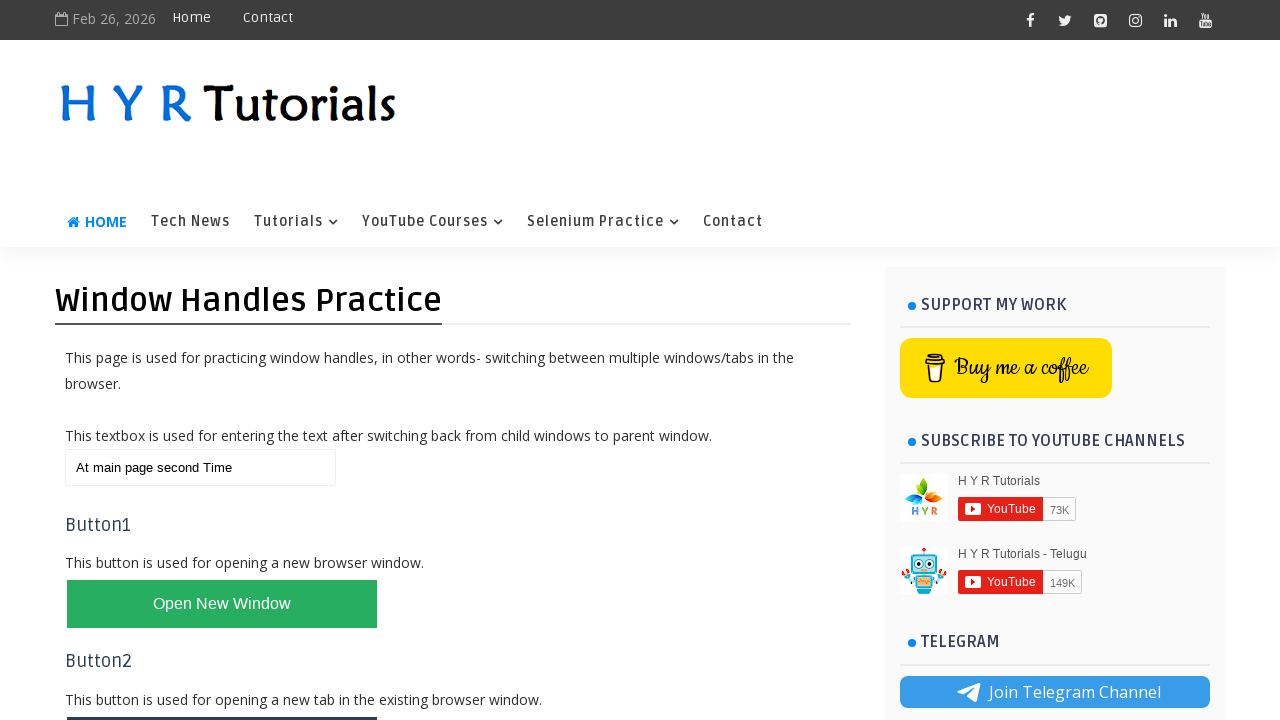